Tests right-click context menu functionality by performing a right-click on an element, selecting "Edit" from the context menu, and accepting the resulting alert dialog.

Starting URL: https://swisnl.github.io/jQuery-contextMenu/demo.html

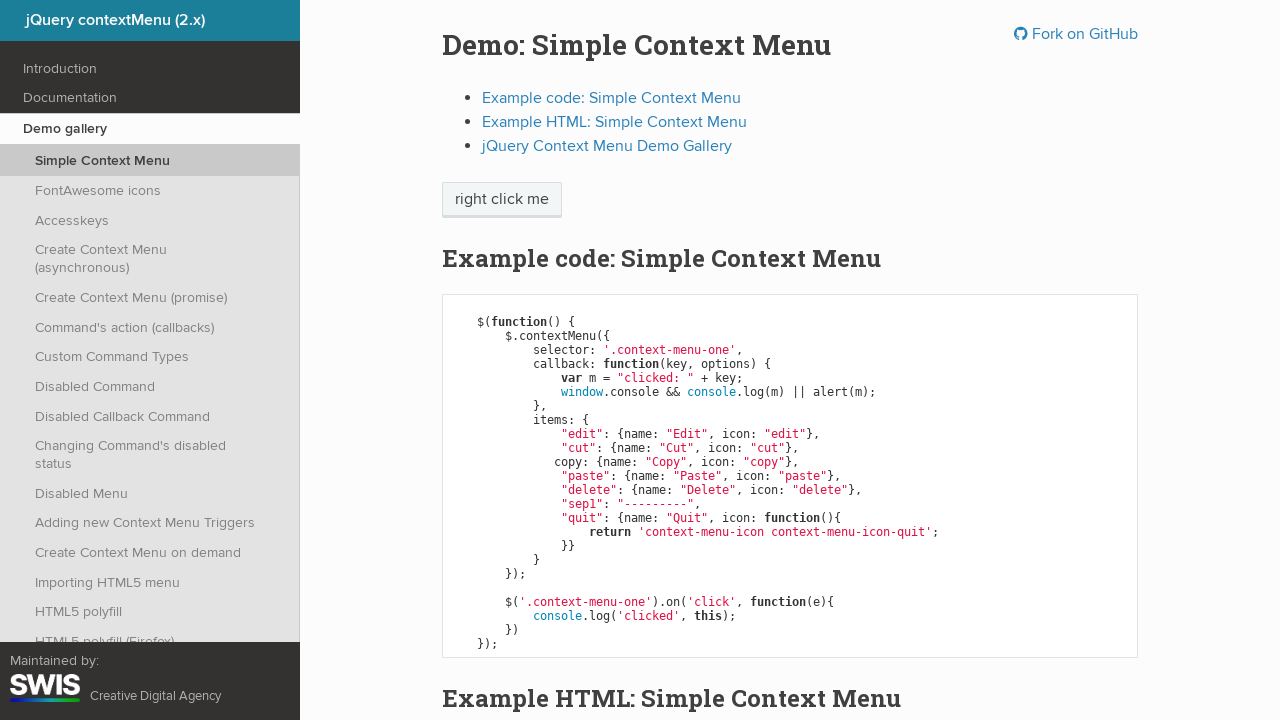

Navigated to jQuery contextMenu demo page
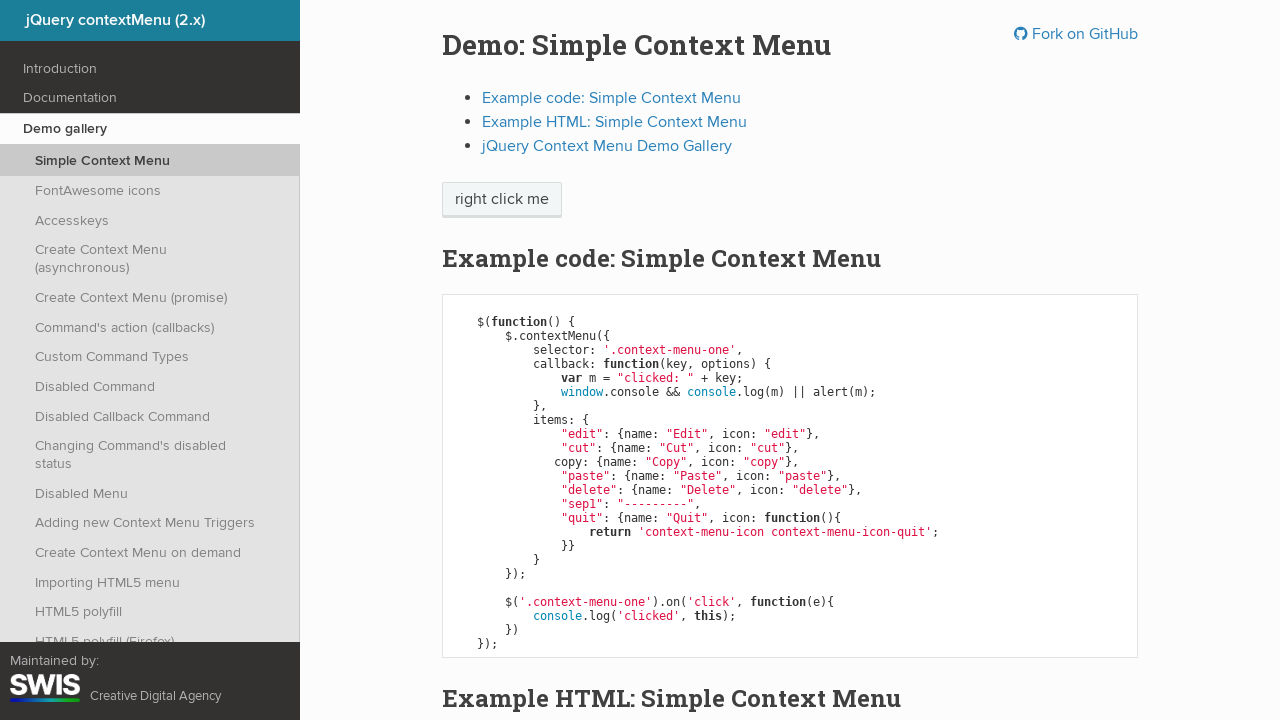

Right-clicked on 'right click me' element to open context menu at (502, 200) on //span[text()='right click me']
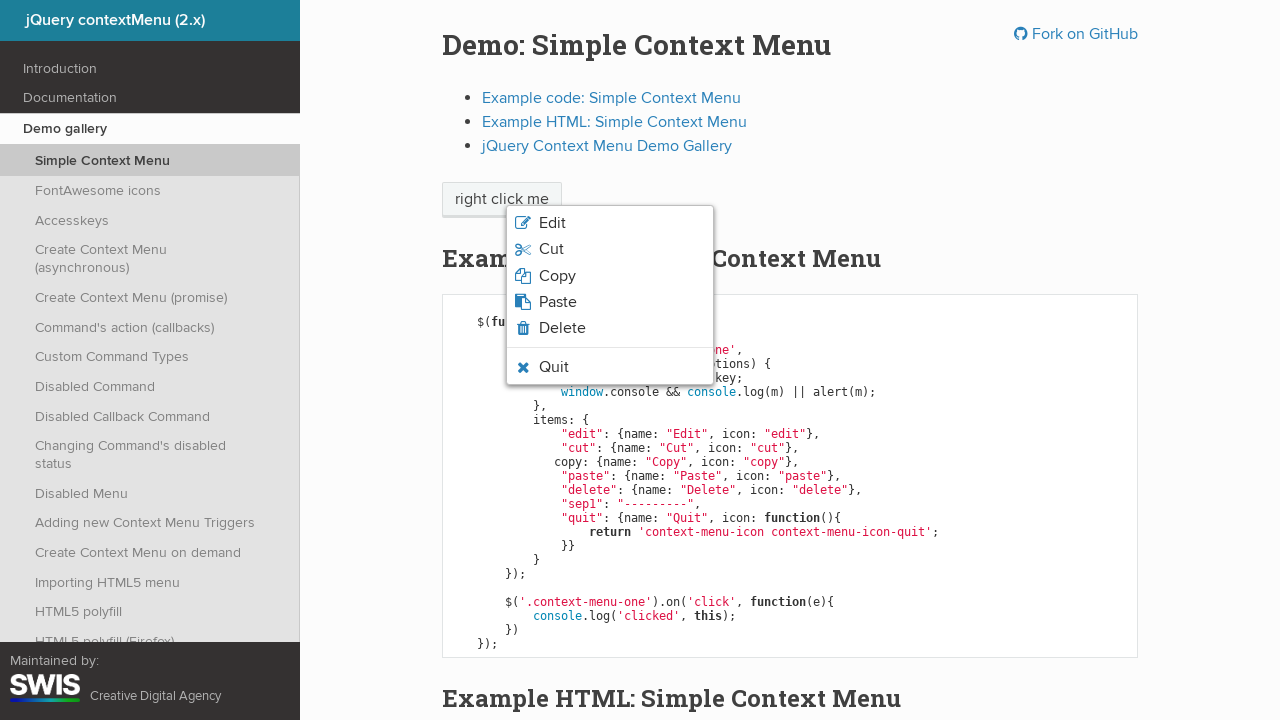

Context menu appeared with Edit option
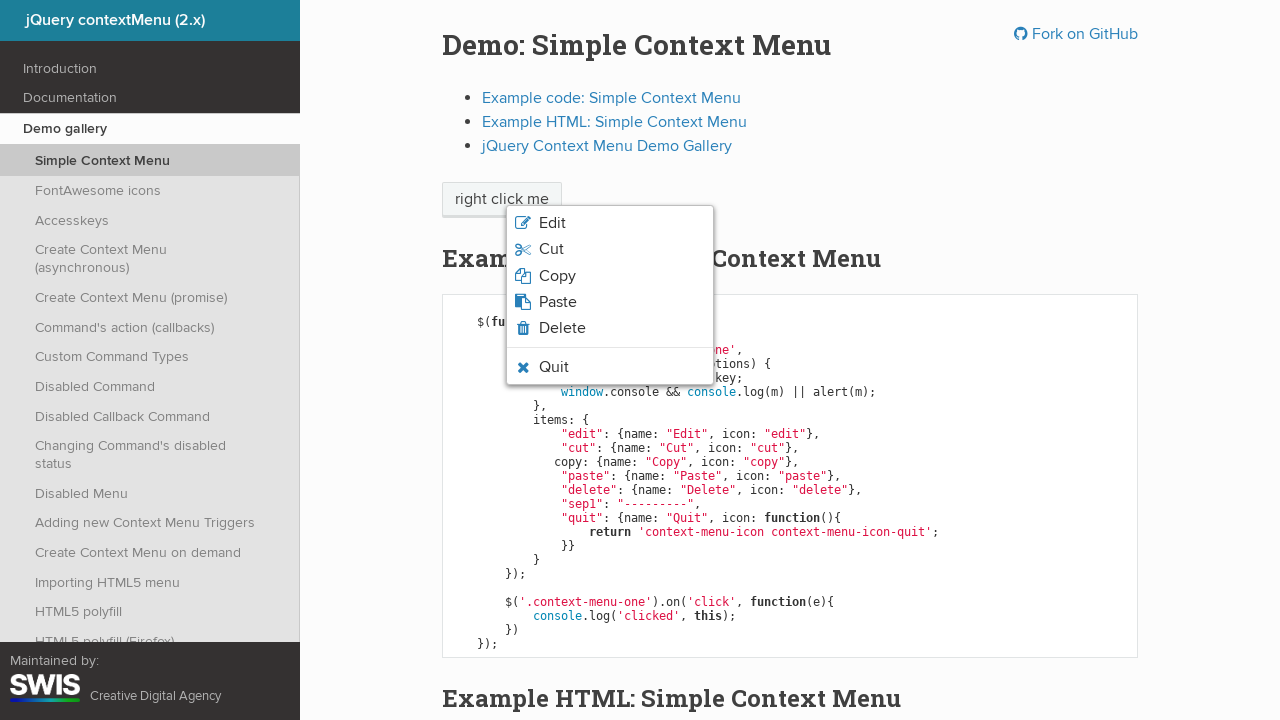

Clicked Edit option from context menu at (610, 223) on xpath=//li[.='Edit']
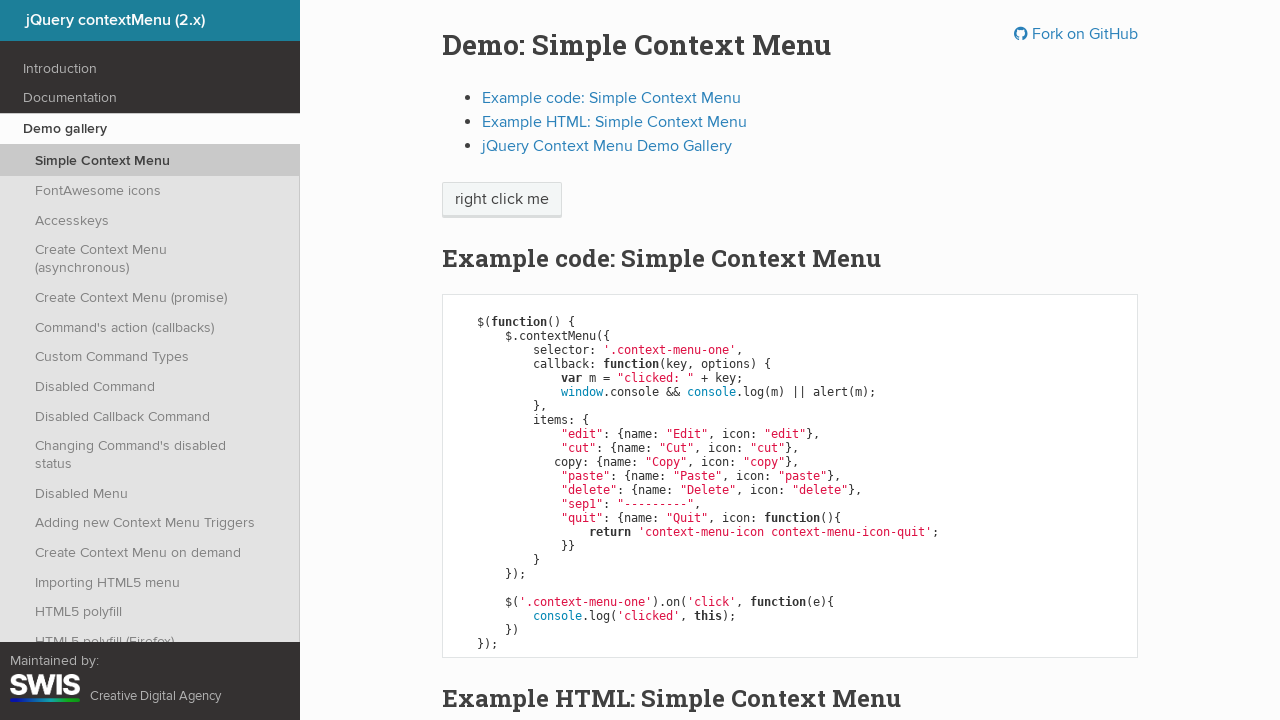

Set up dialog handler to accept alerts
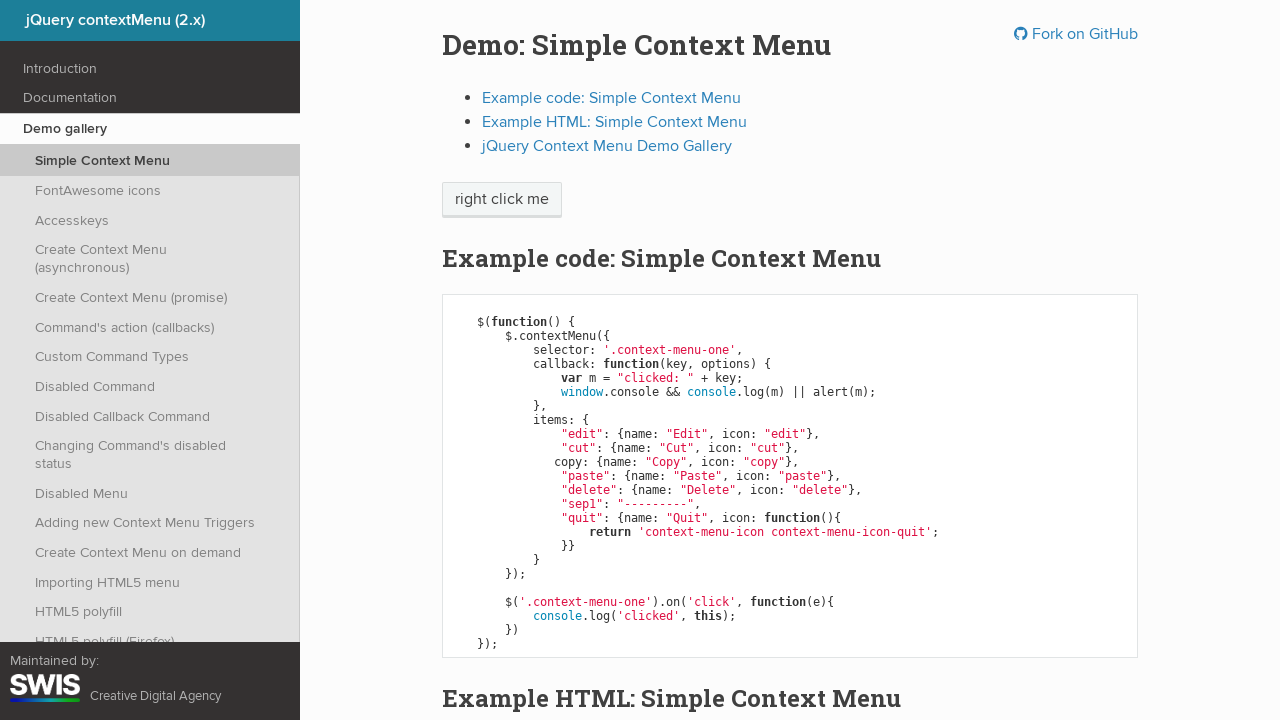

Alert dialog was accepted
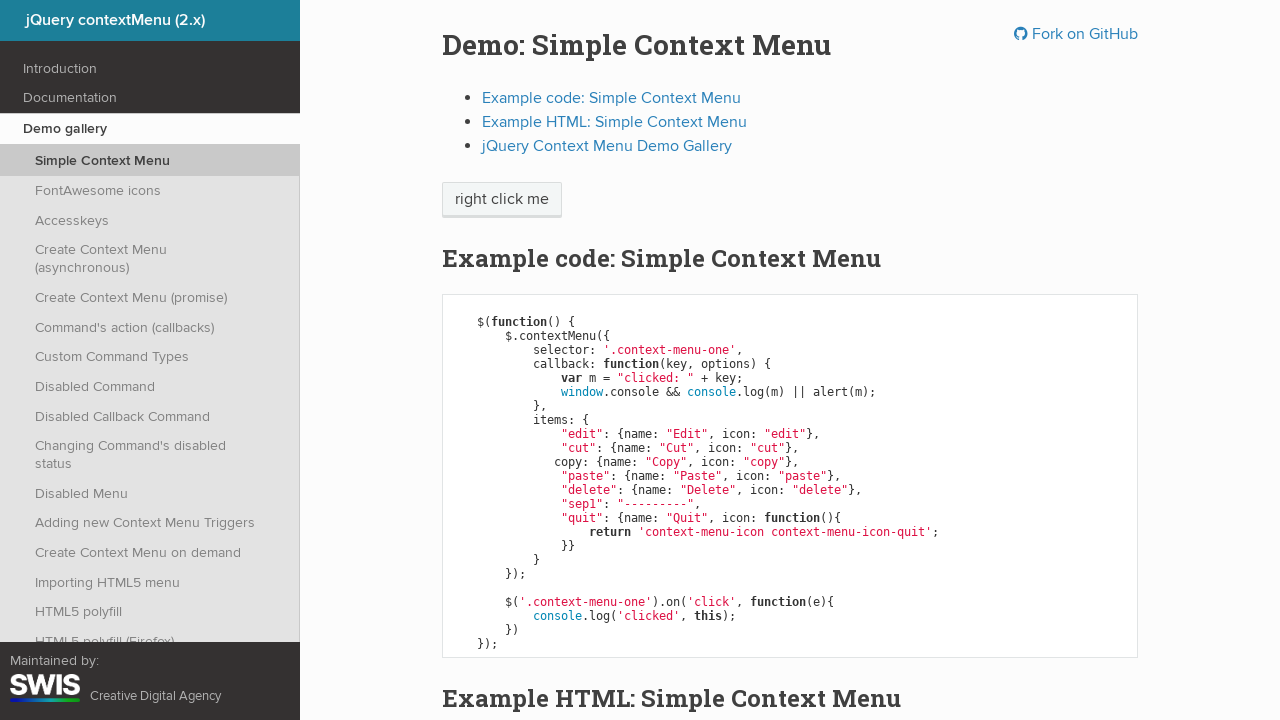

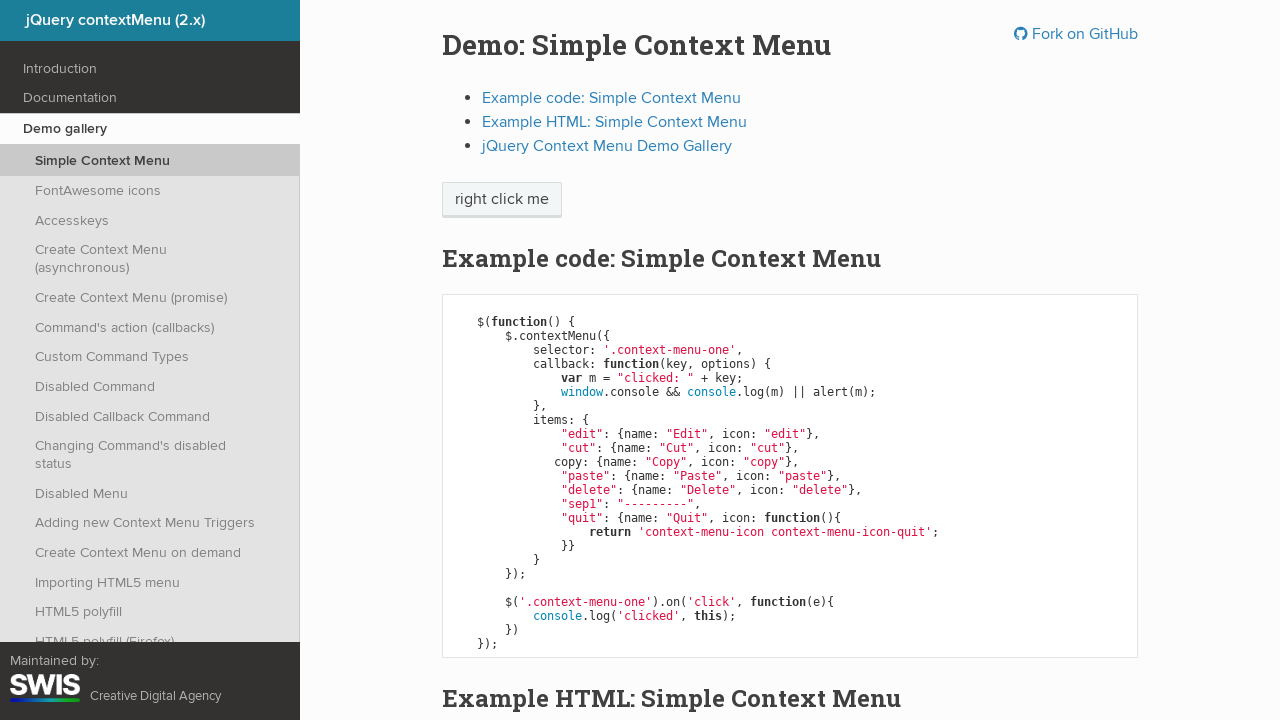